Tests drag and drop functionality within an iframe by dragging an element from source to target position

Starting URL: https://jqueryui.com/droppable/

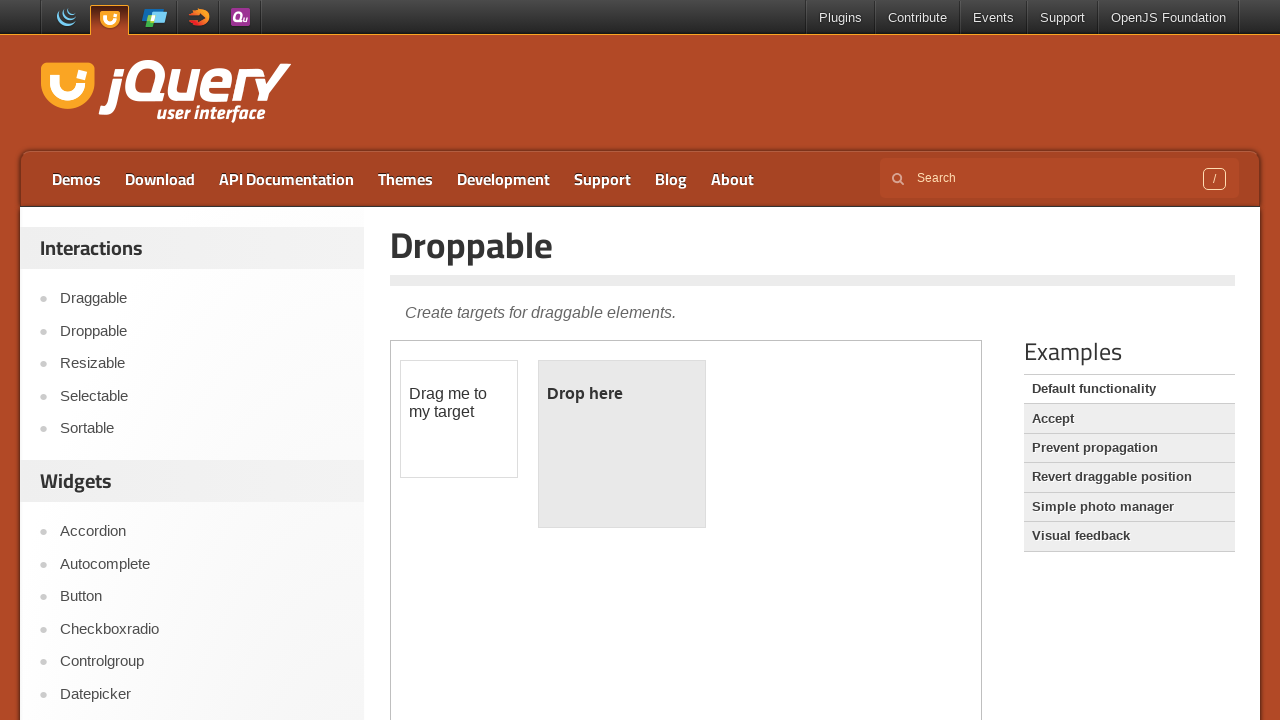

Navigated to jQuery UI droppable demo page
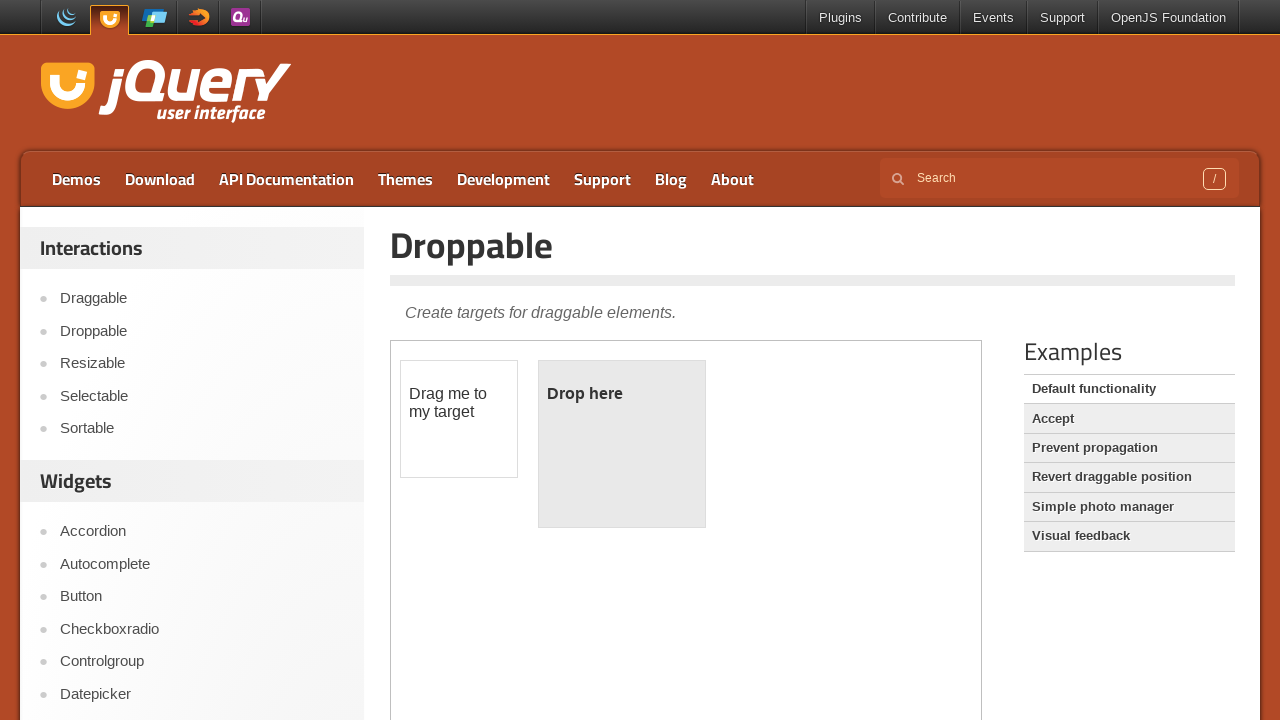

Located the demo iframe
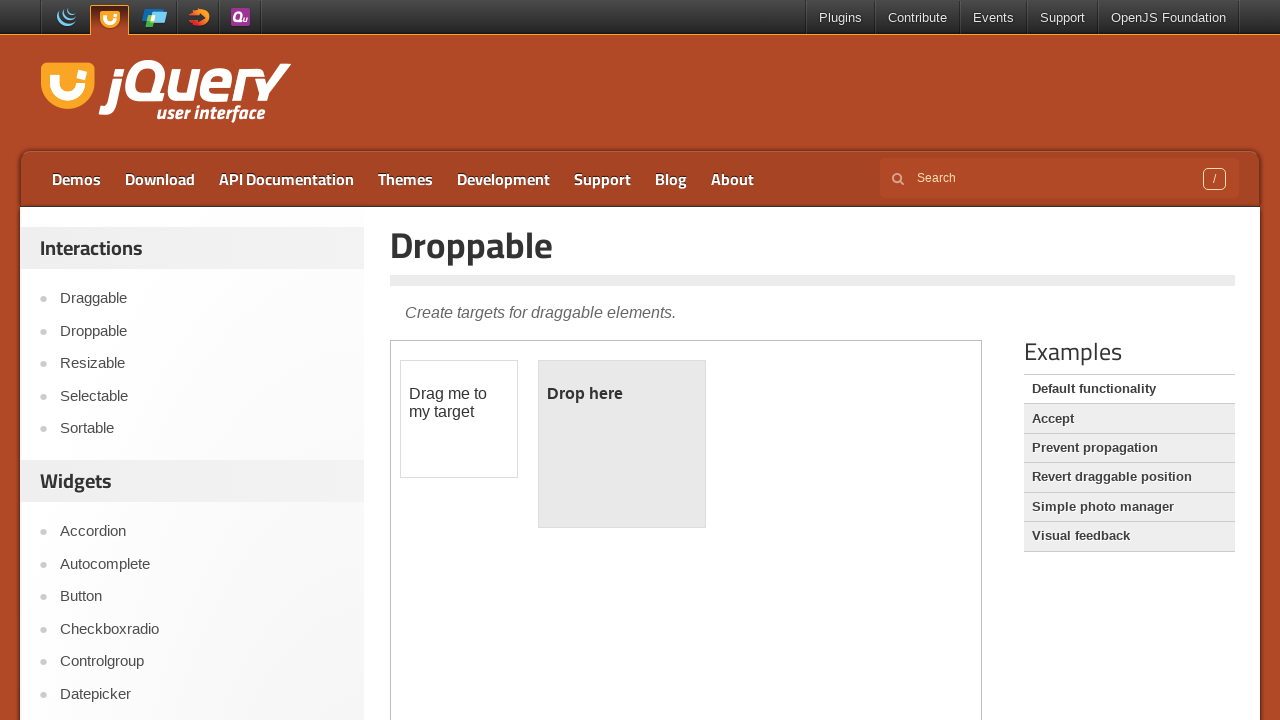

Located draggable source element within iframe
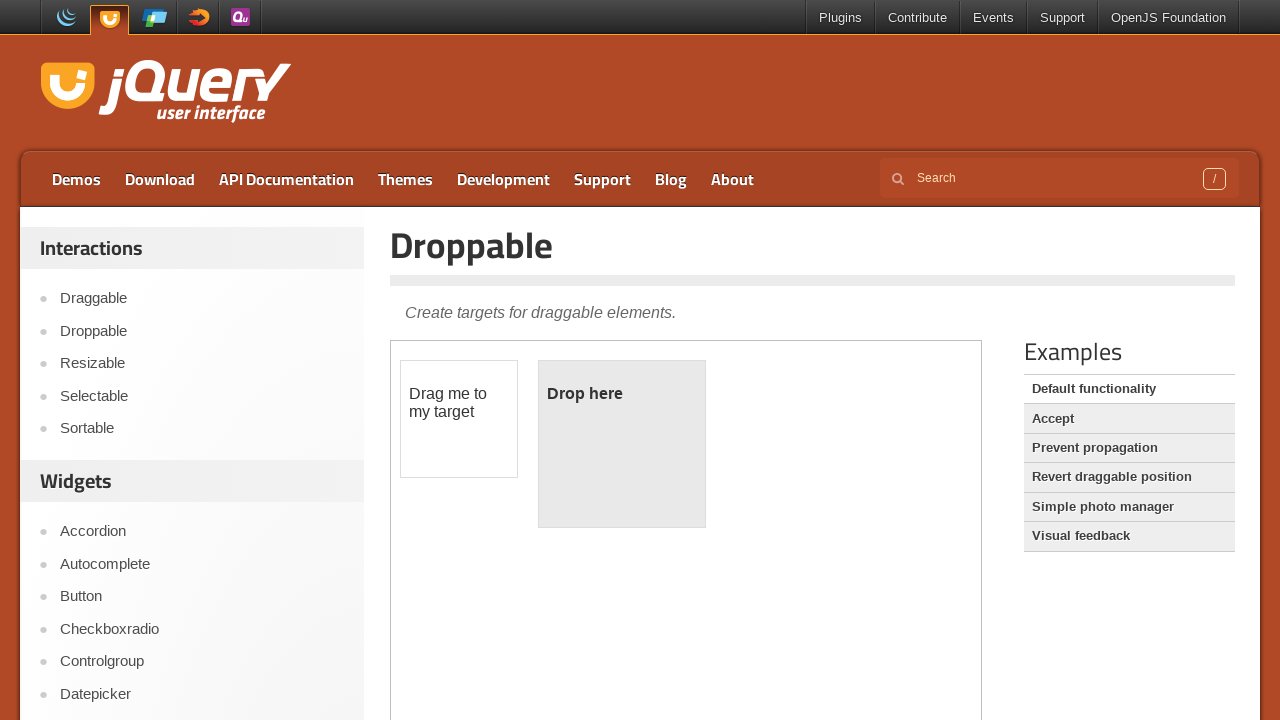

Located droppable target element within iframe
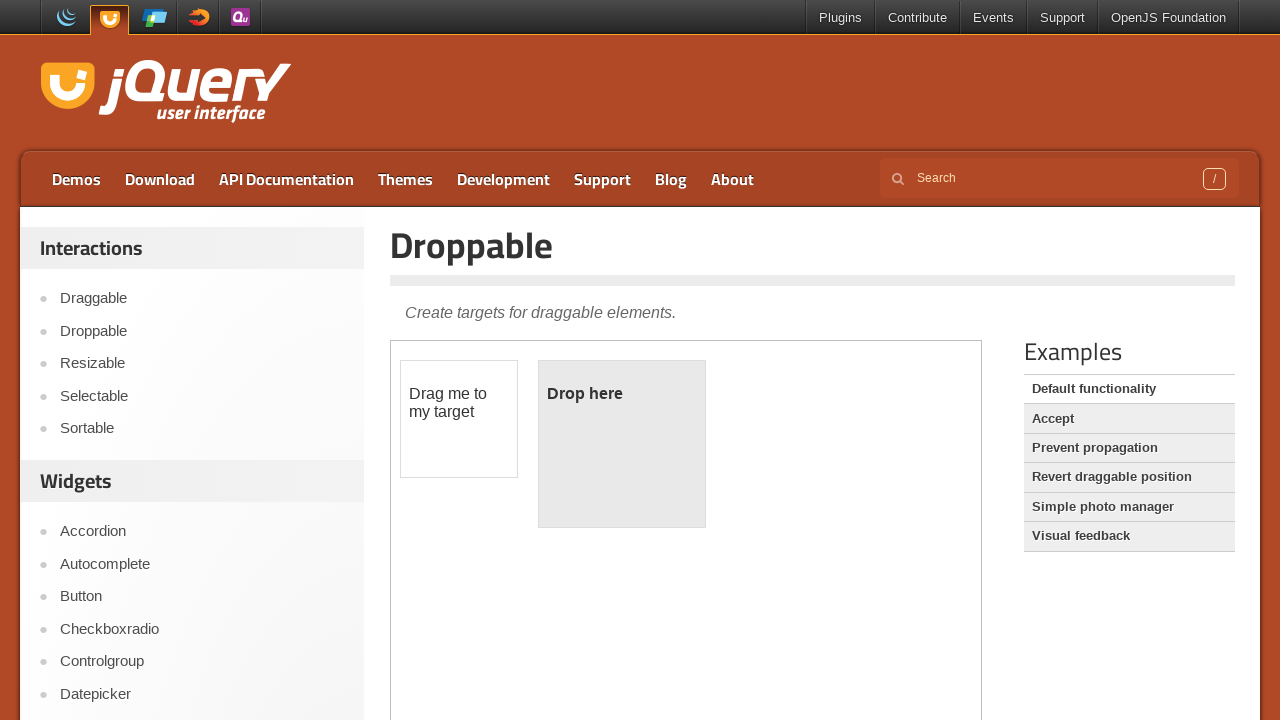

Dragged source element to target position at (622, 444)
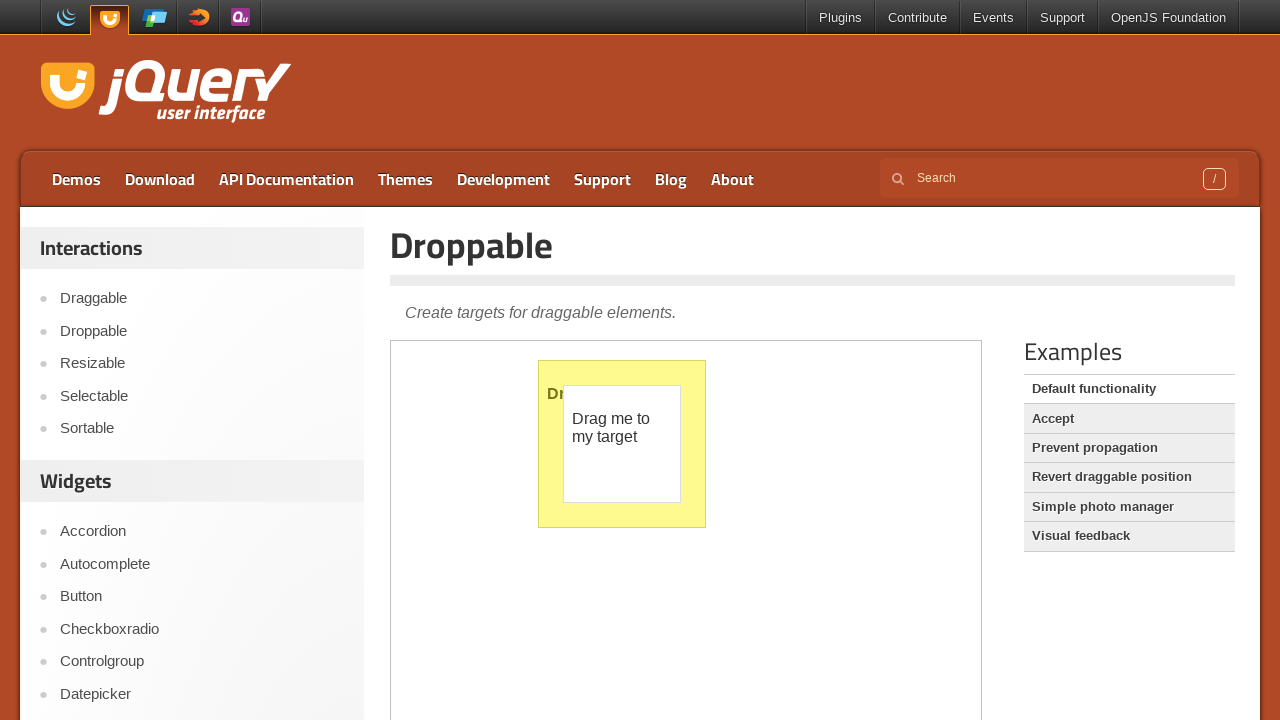

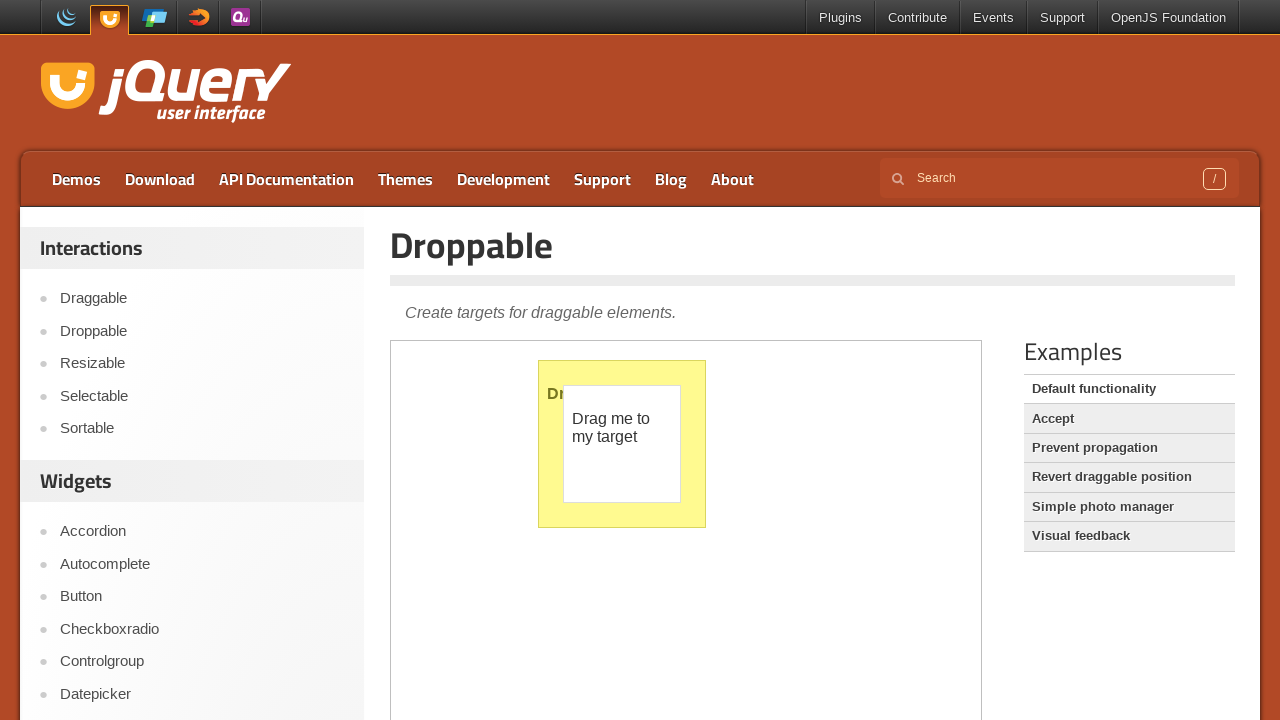